Tests right-click context menu functionality by right-clicking on an element and selecting the "Copy" option from the context menu

Starting URL: http://swisnl.github.io/jQuery-contextMenu/demo.html

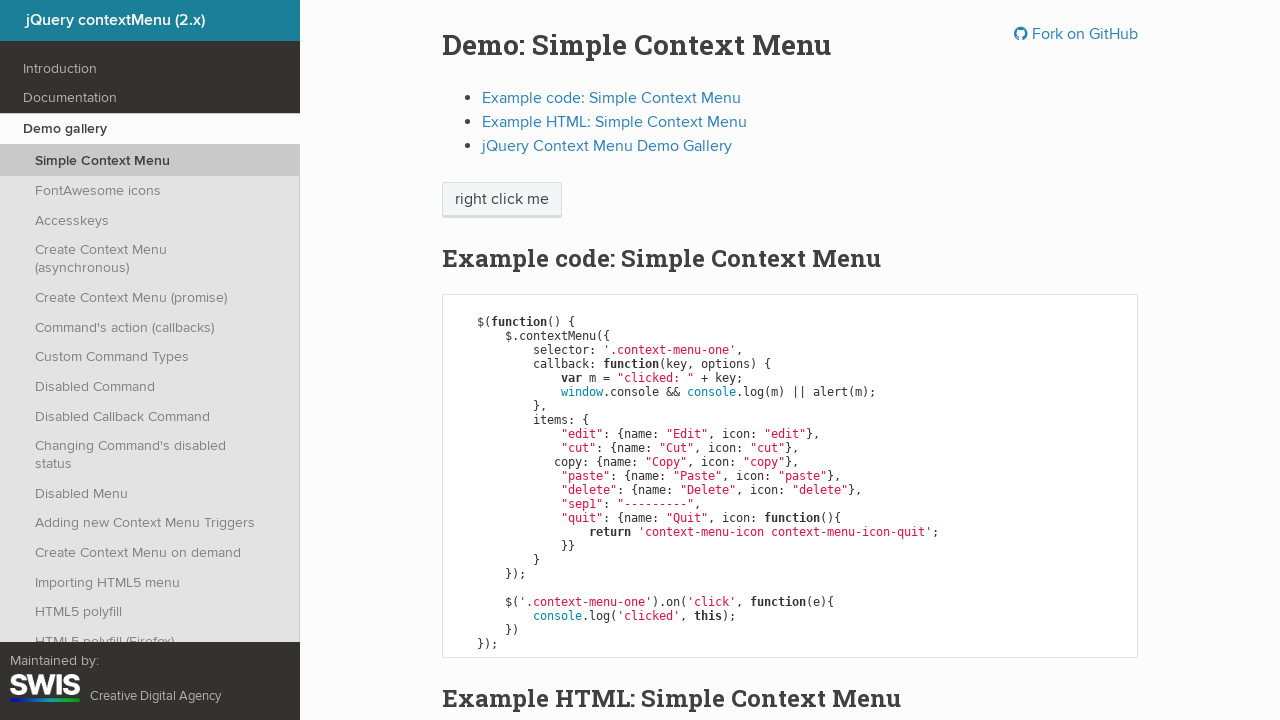

Located the 'right click me' element
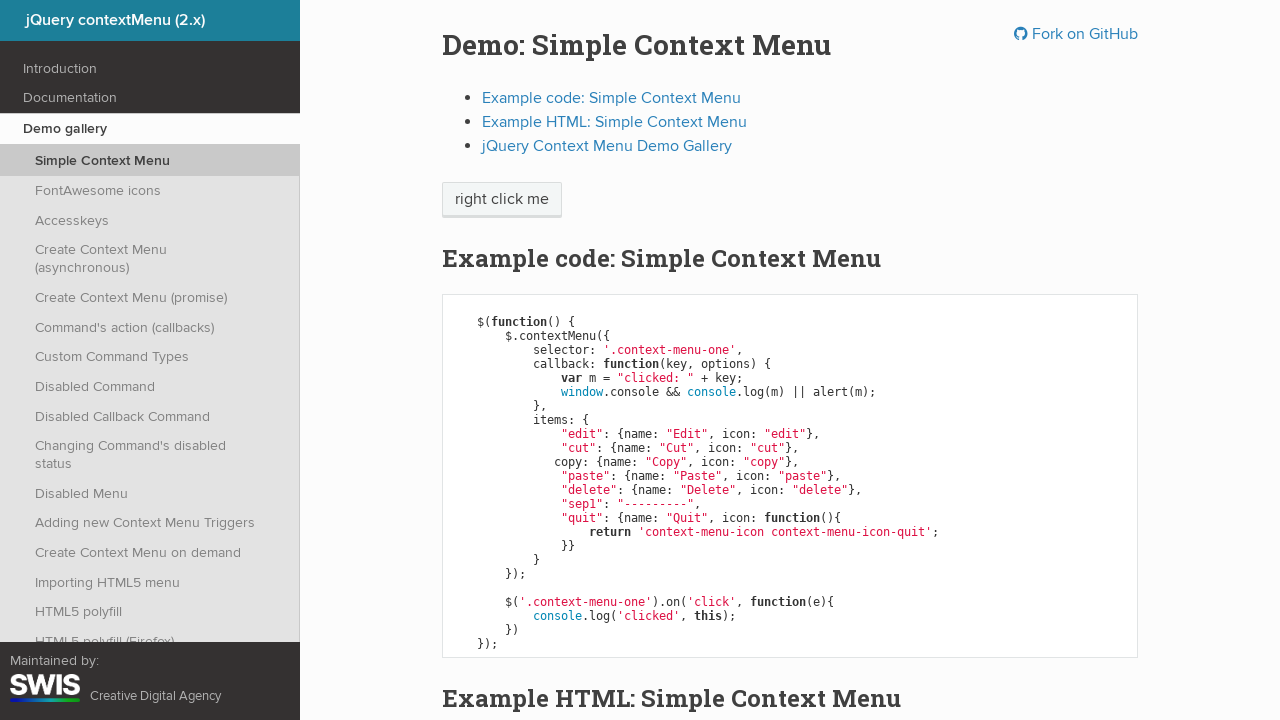

Right-clicked on the element to open context menu at (502, 200) on xpath=//span[text()='right click me']
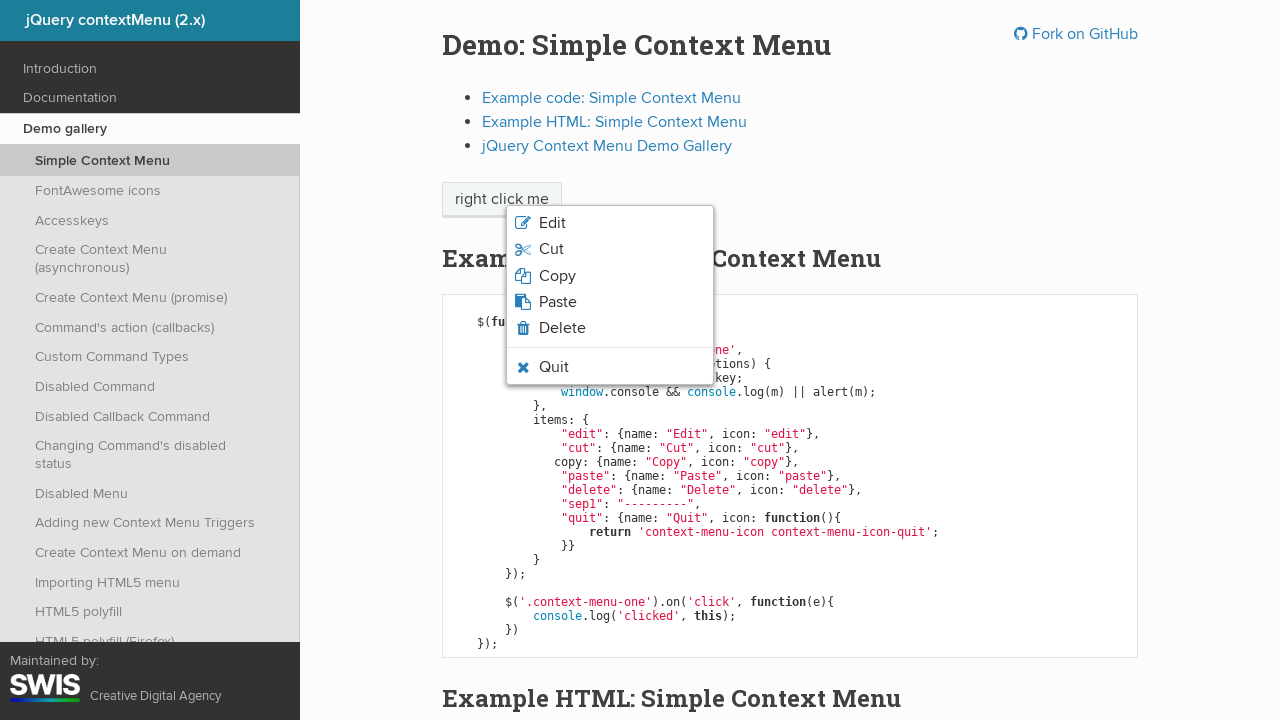

Waited for context menu to fully render
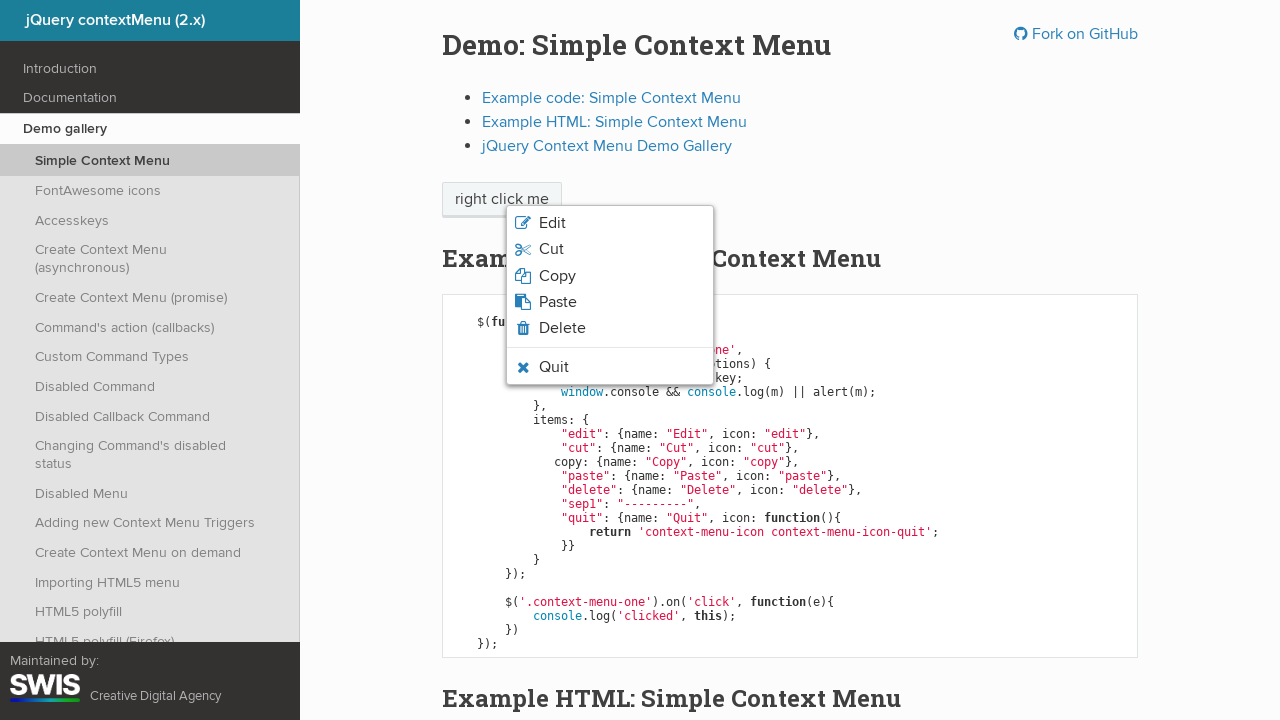

Located the 'Copy' option in the context menu
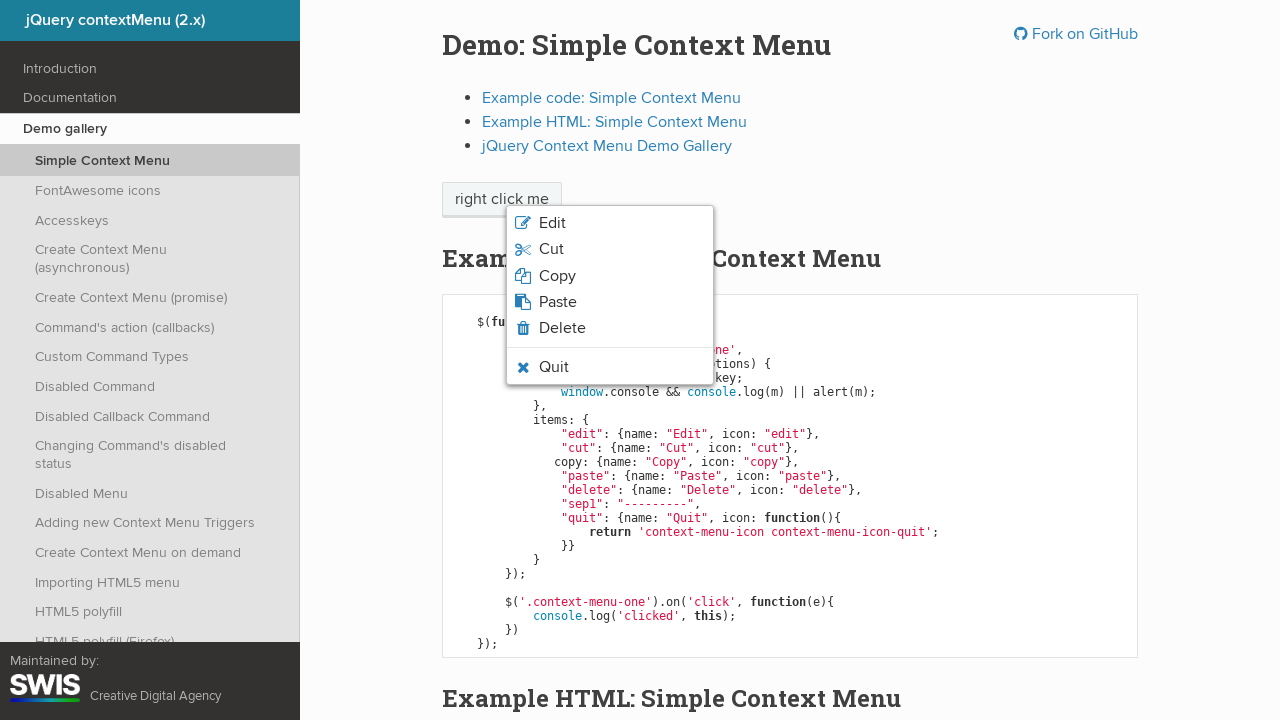

Clicked the 'Copy' option from the context menu at (557, 276) on xpath=//li[contains(@class,'context-menu-item context-menu-icon')]/span >> inter
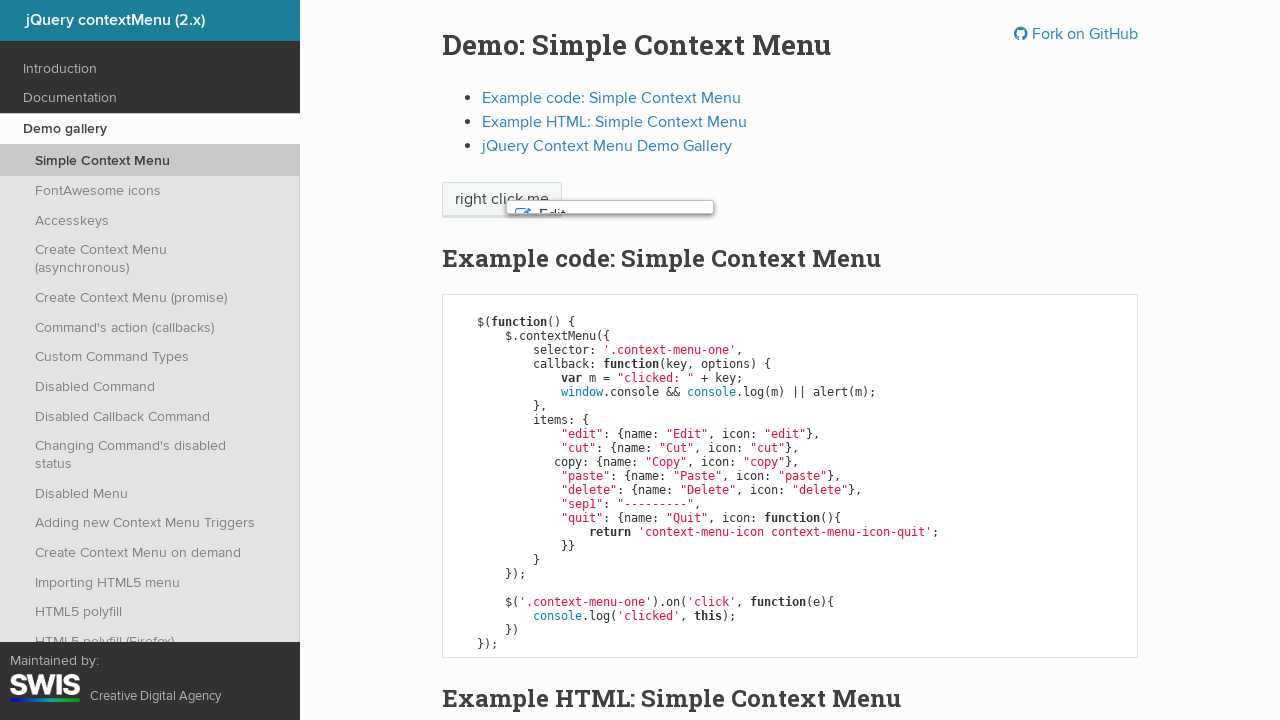

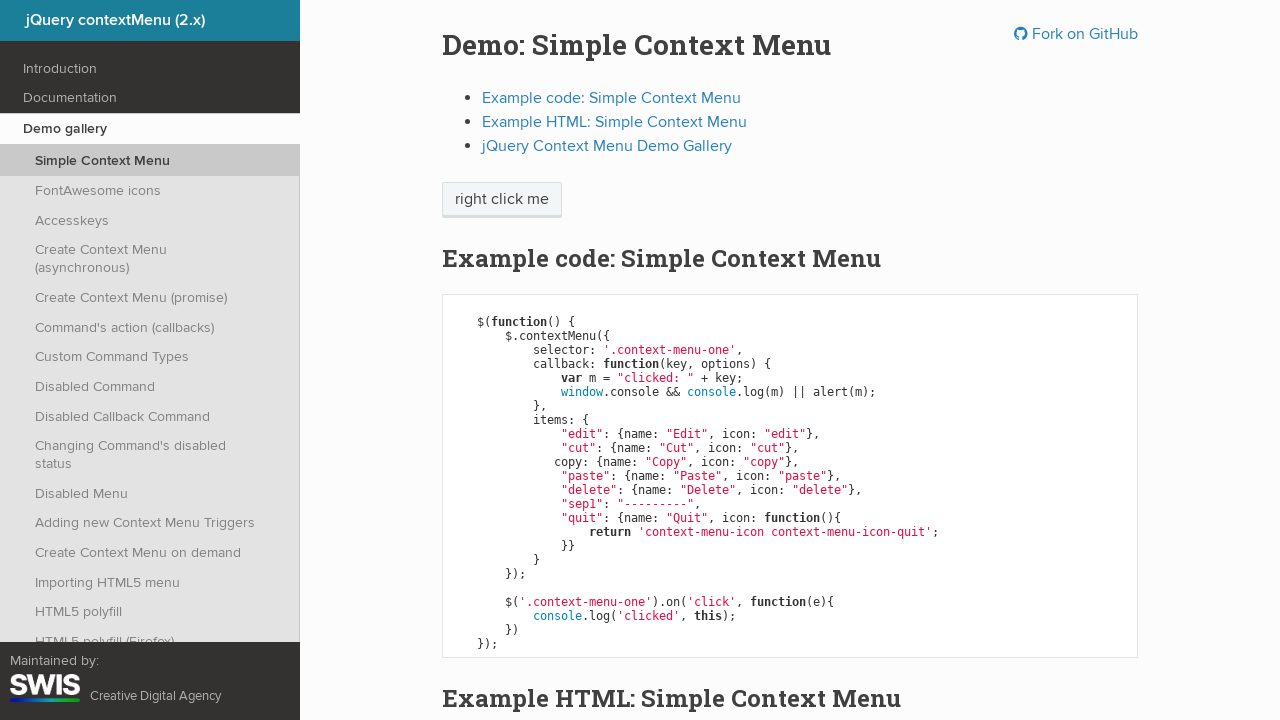